Tests window handling by opening a new window through a link click, switching between parent and child windows, and verifying text content in both windows

Starting URL: https://the-internet.herokuapp.com/

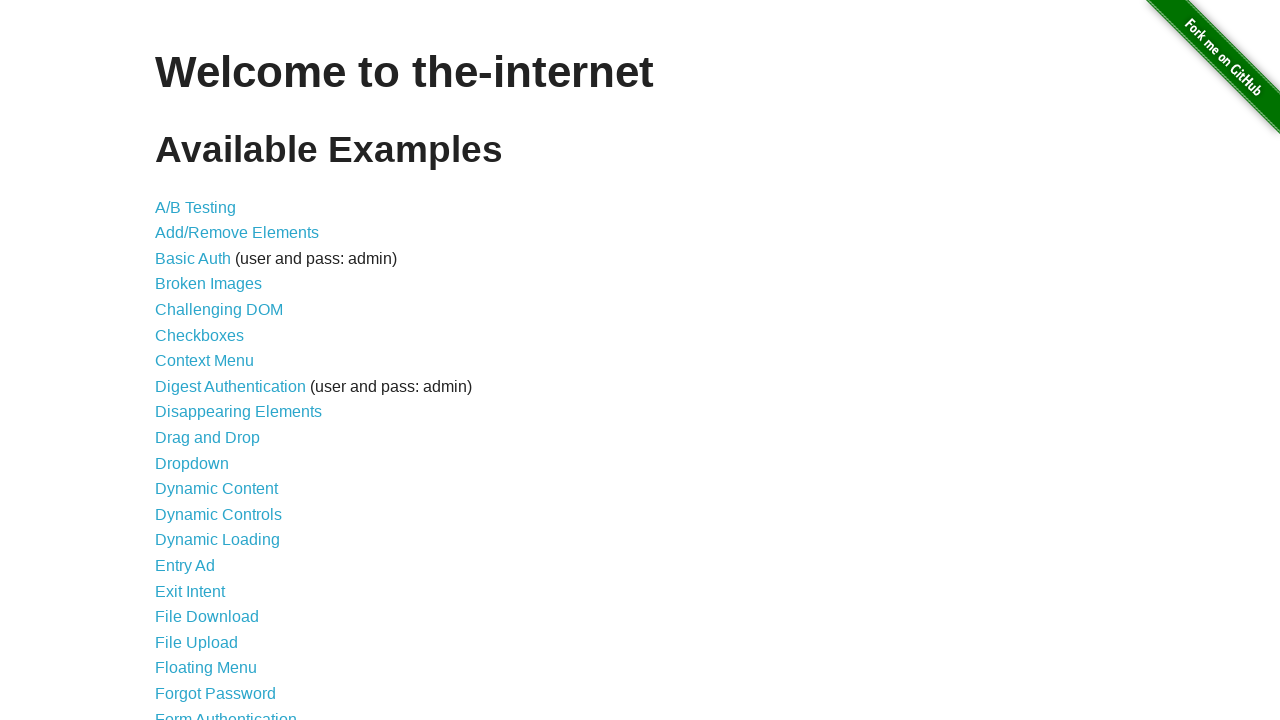

Clicked on Windows link to navigate to windows handling page at (218, 369) on a[href='/windows']
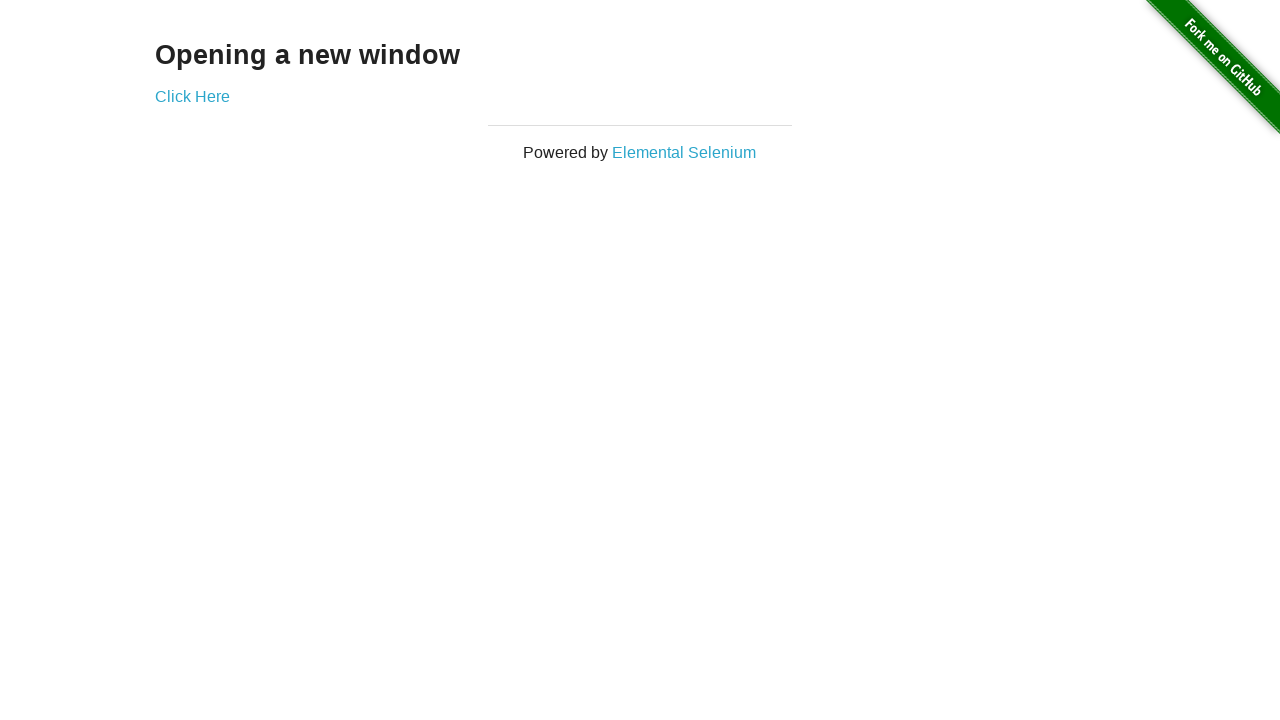

Clicked link to open new window and new page was created at (192, 96) on a[href='/windows/new']
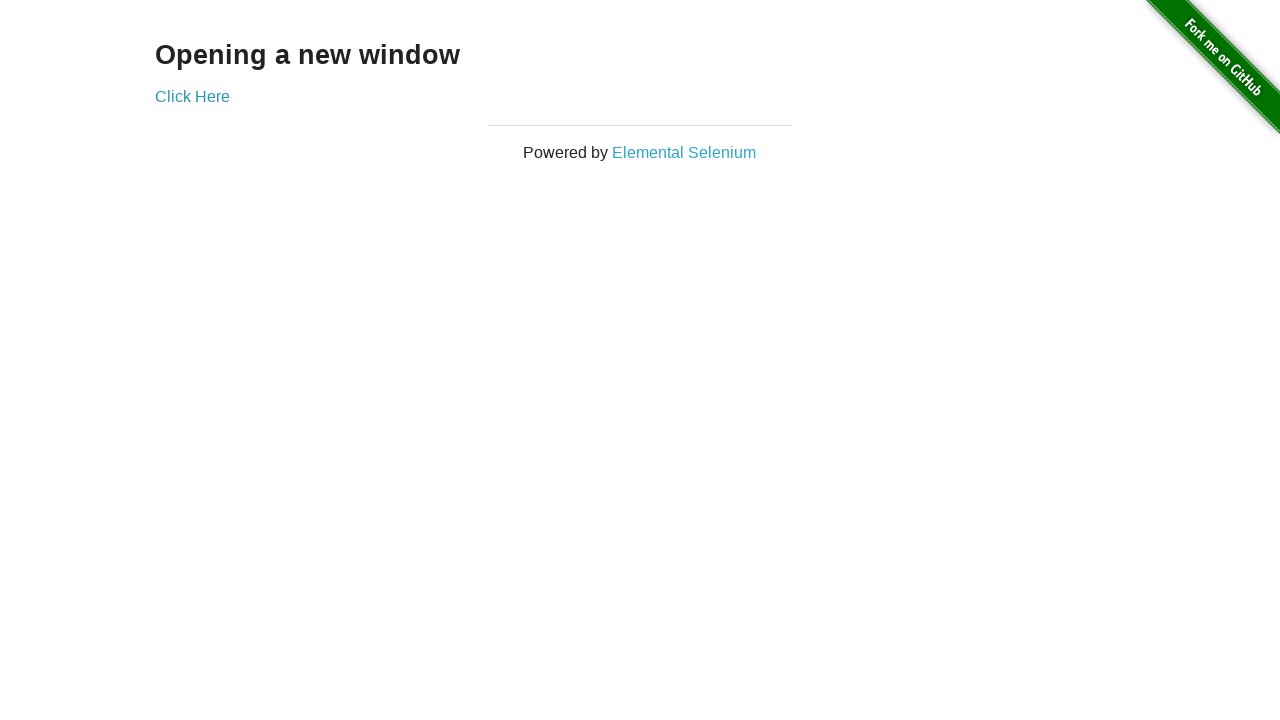

Captured new window page object
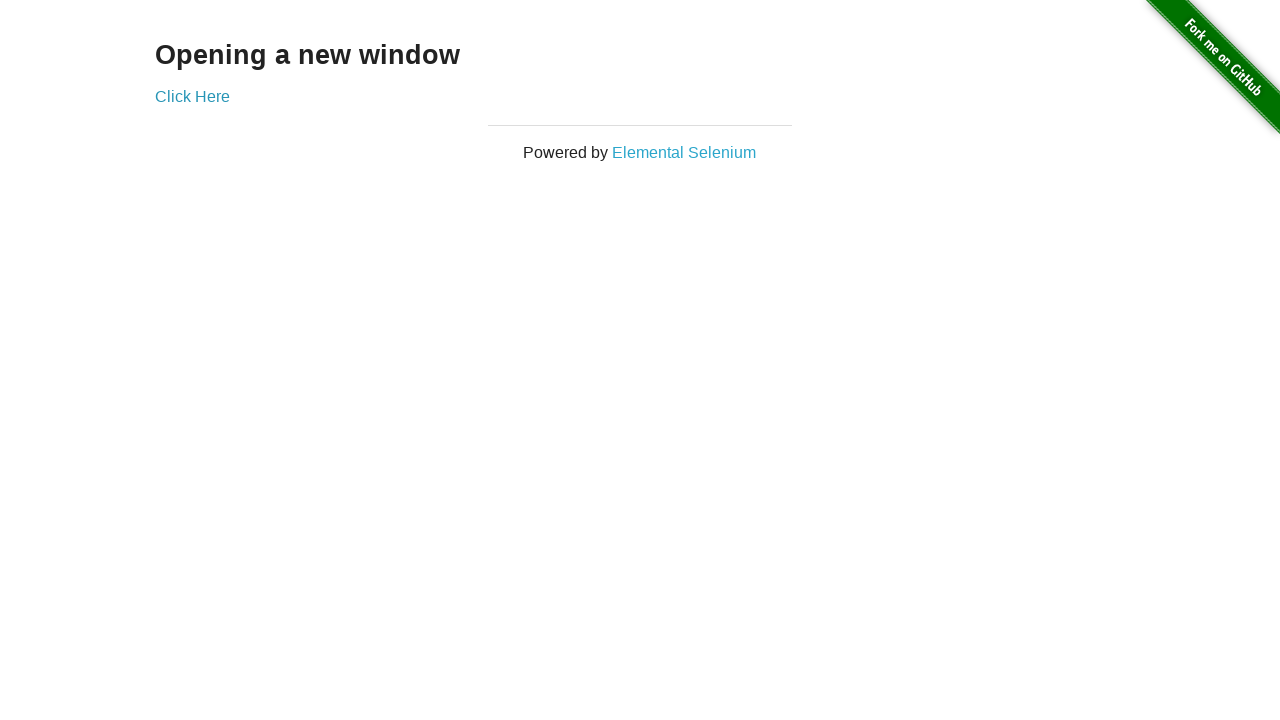

Retrieved text content from new window: 
  New Window

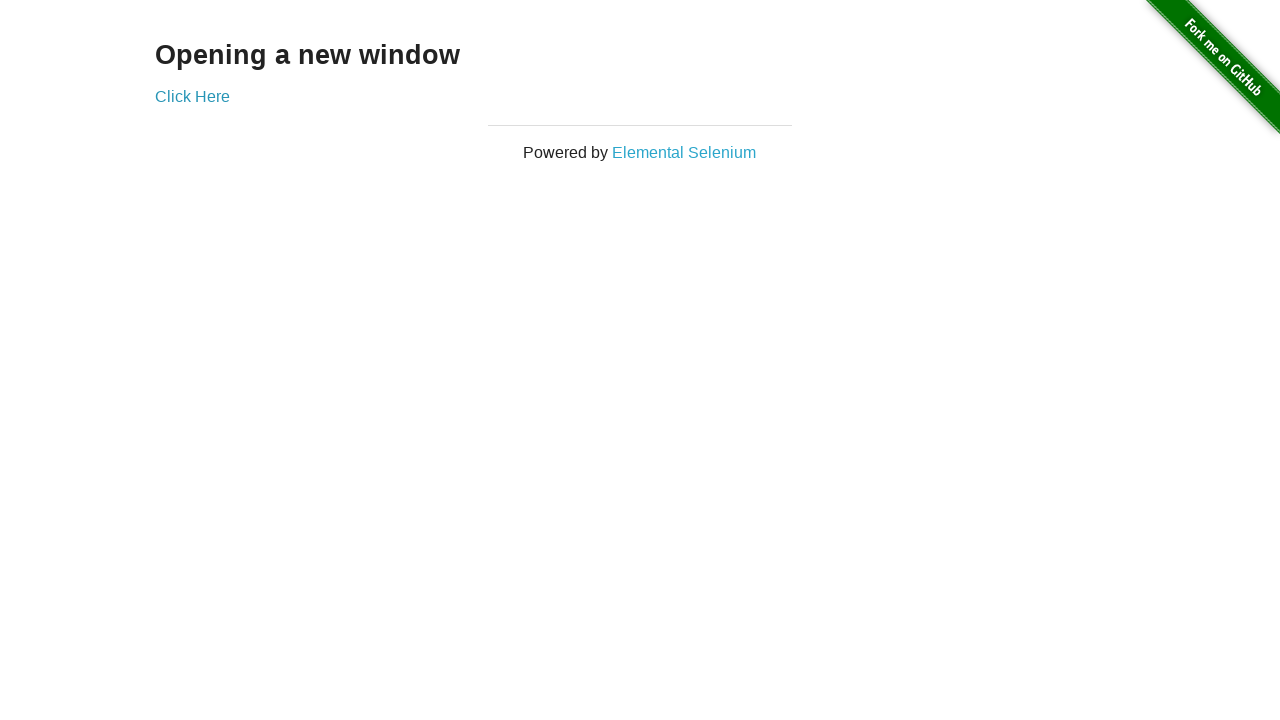

Retrieved text content from parent window: 
  Opening a new window
  Click Here

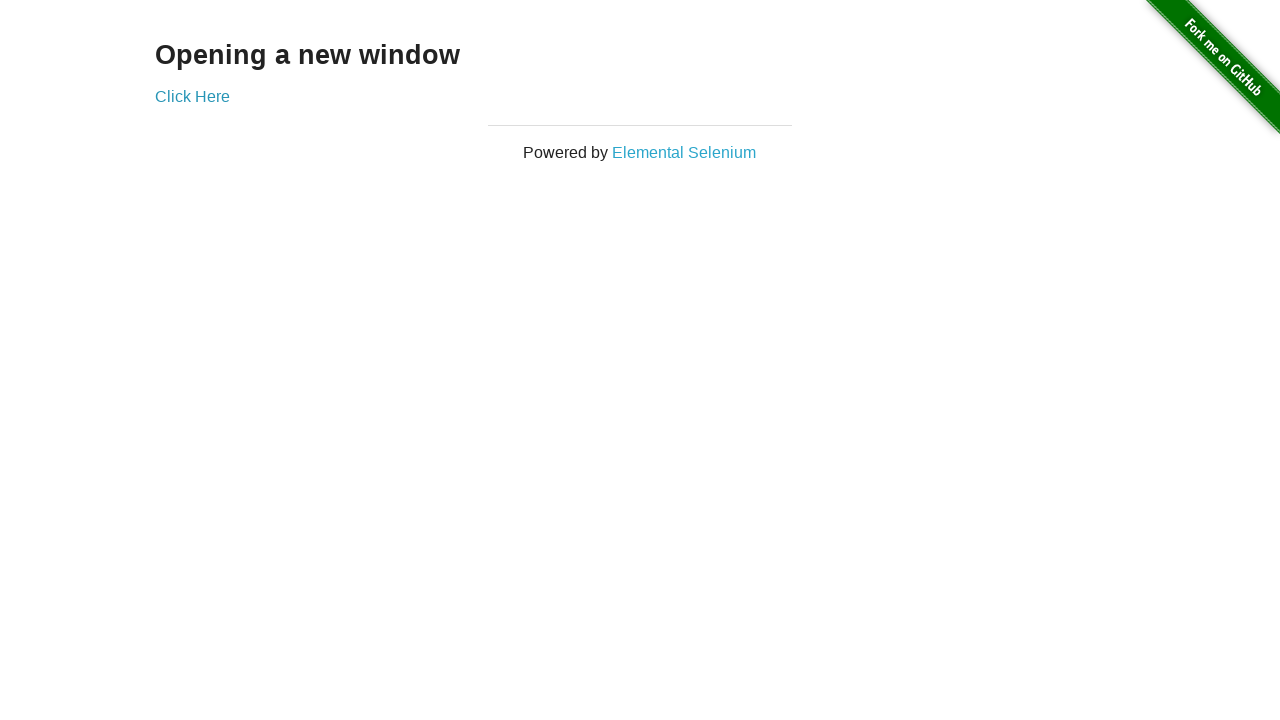

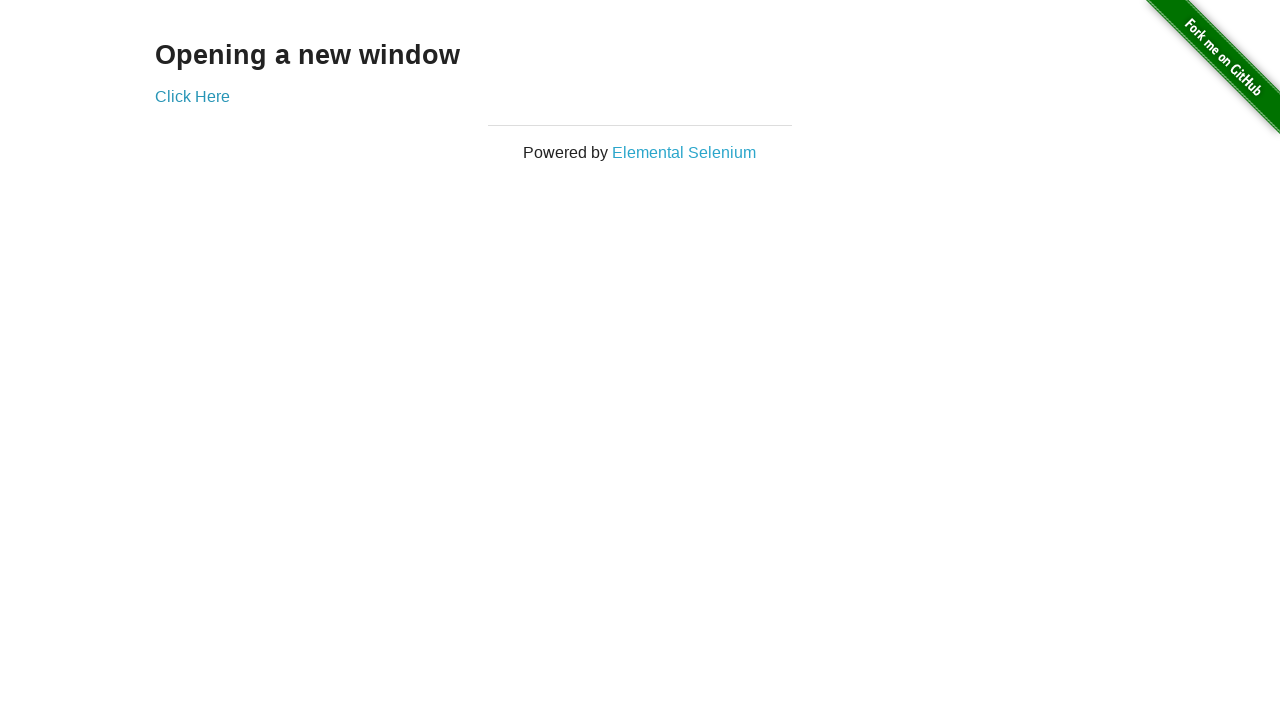